Tests alert popup handling by triggering two different types of alerts - an immediate alert and a delayed alert that appears after 5 seconds

Starting URL: https://demoqa.com/alerts

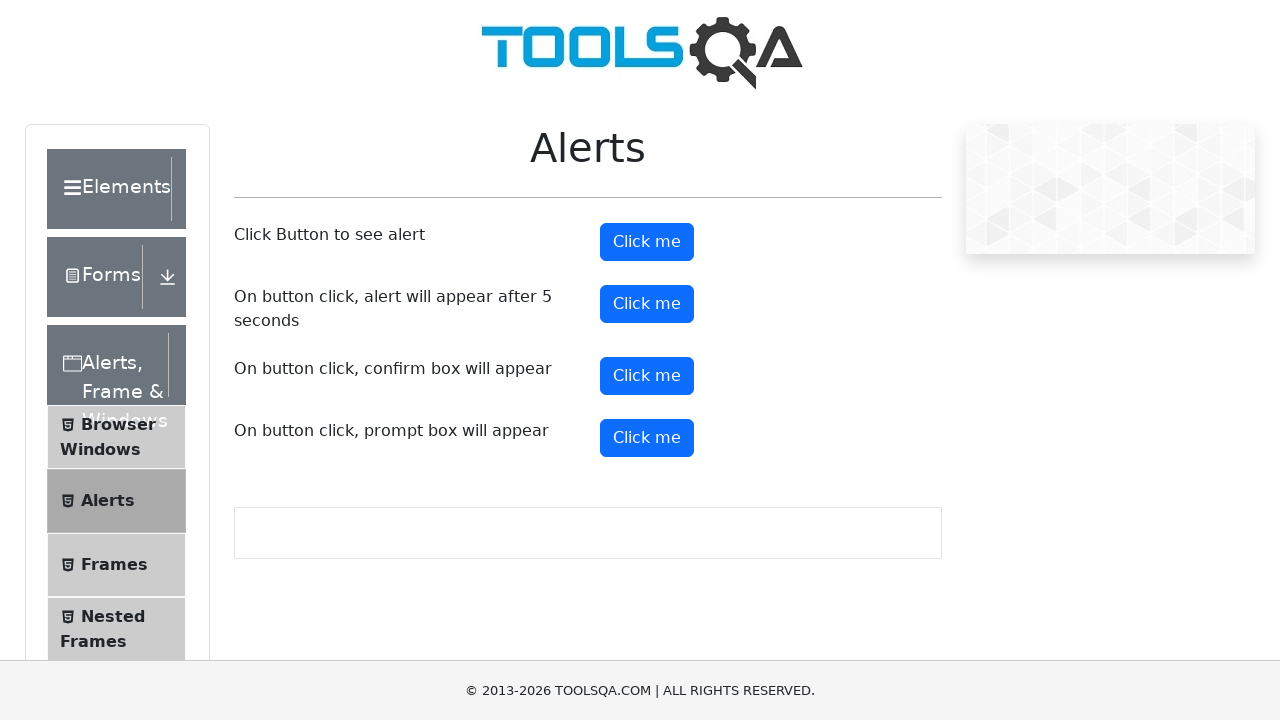

Clicked the immediate alert button at (647, 242) on button#alertButton
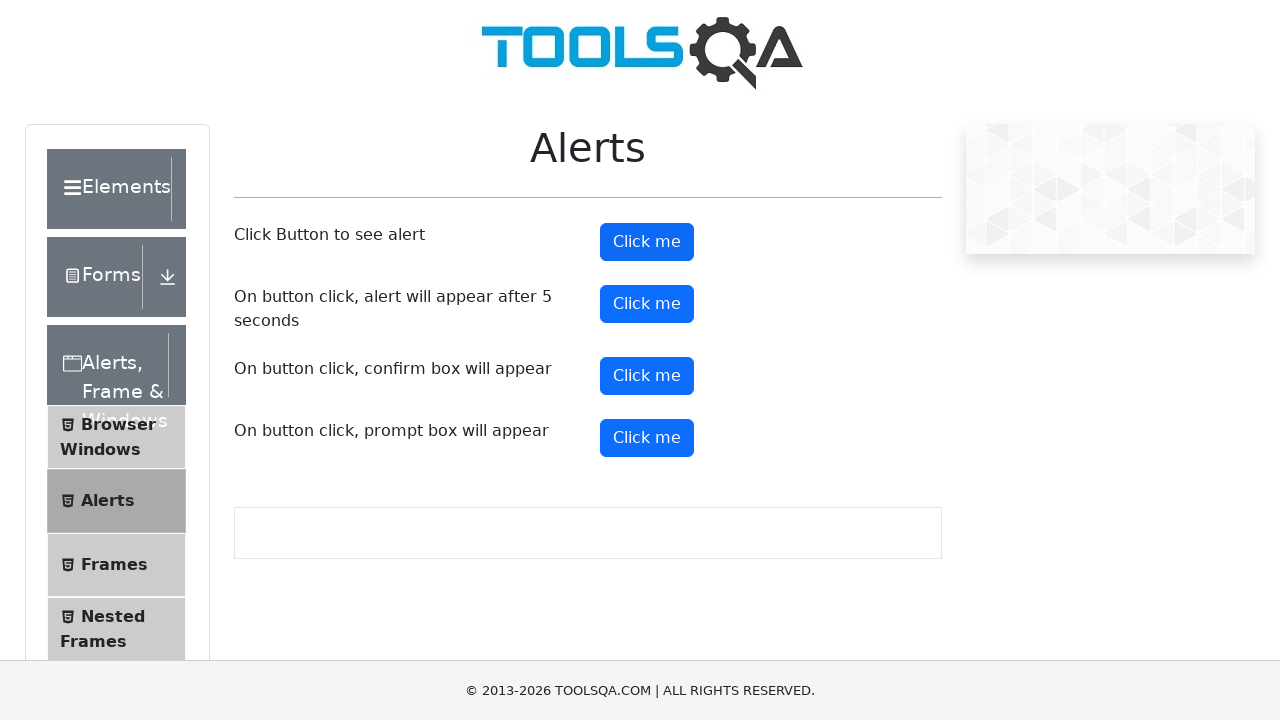

Set up dialog handler to auto-accept all alerts
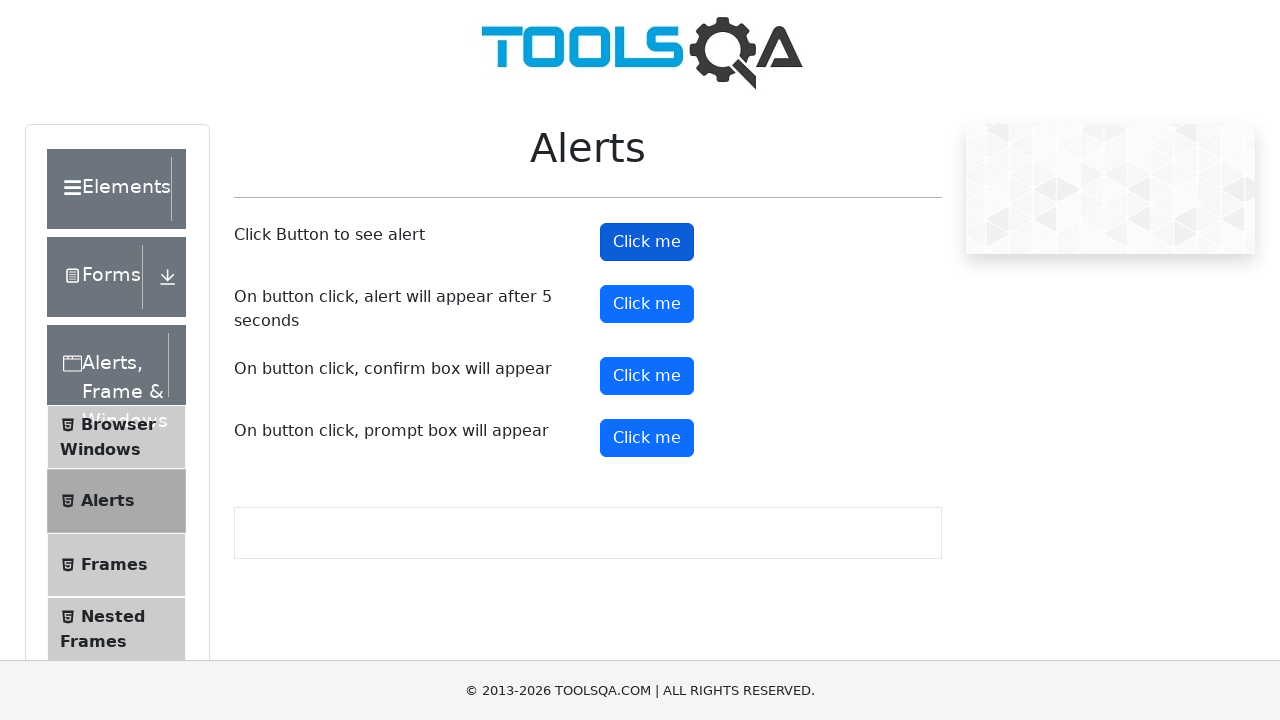

Clicked the delayed alert button that triggers after 5 seconds at (647, 304) on button#timerAlertButton
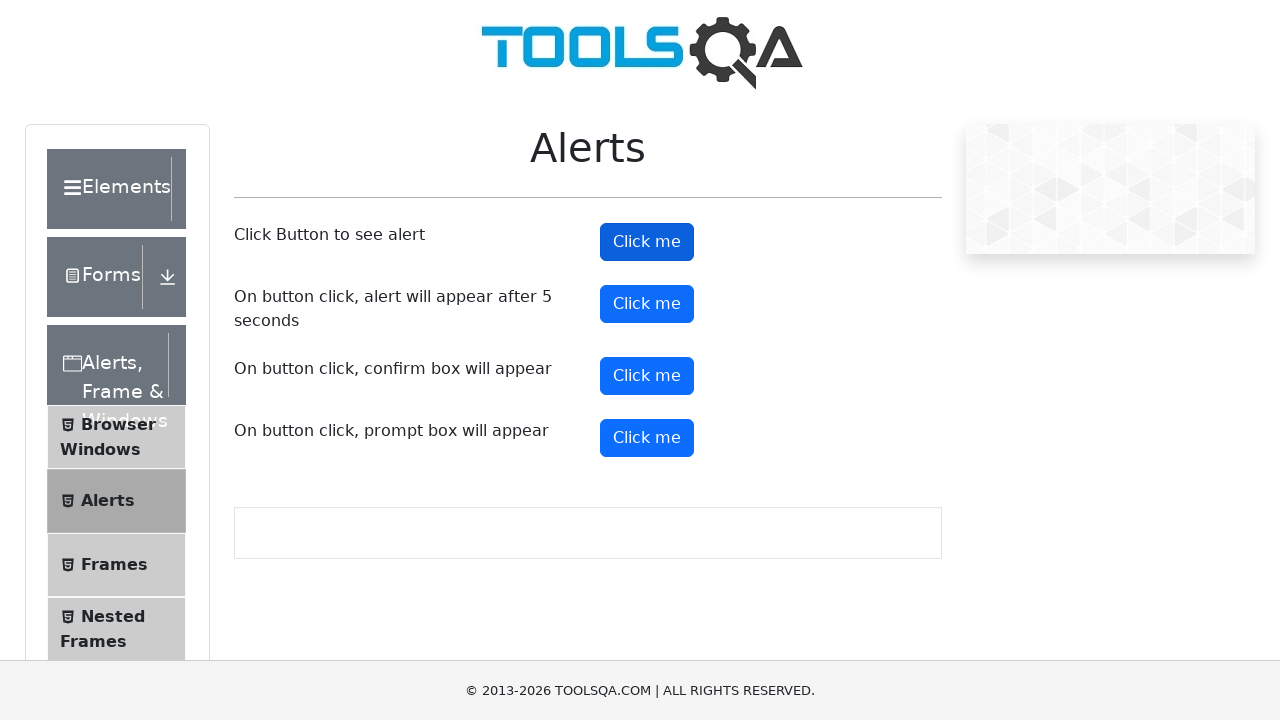

Waited 6 seconds for delayed alert to appear and be auto-accepted
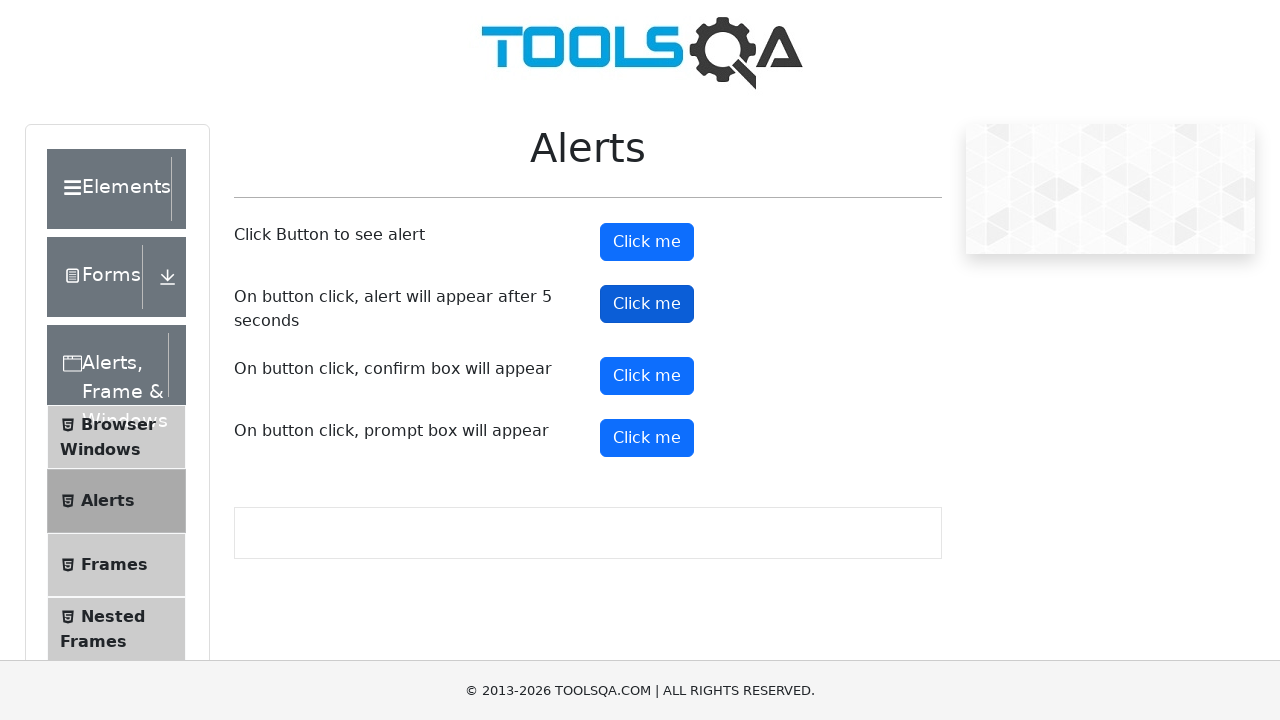

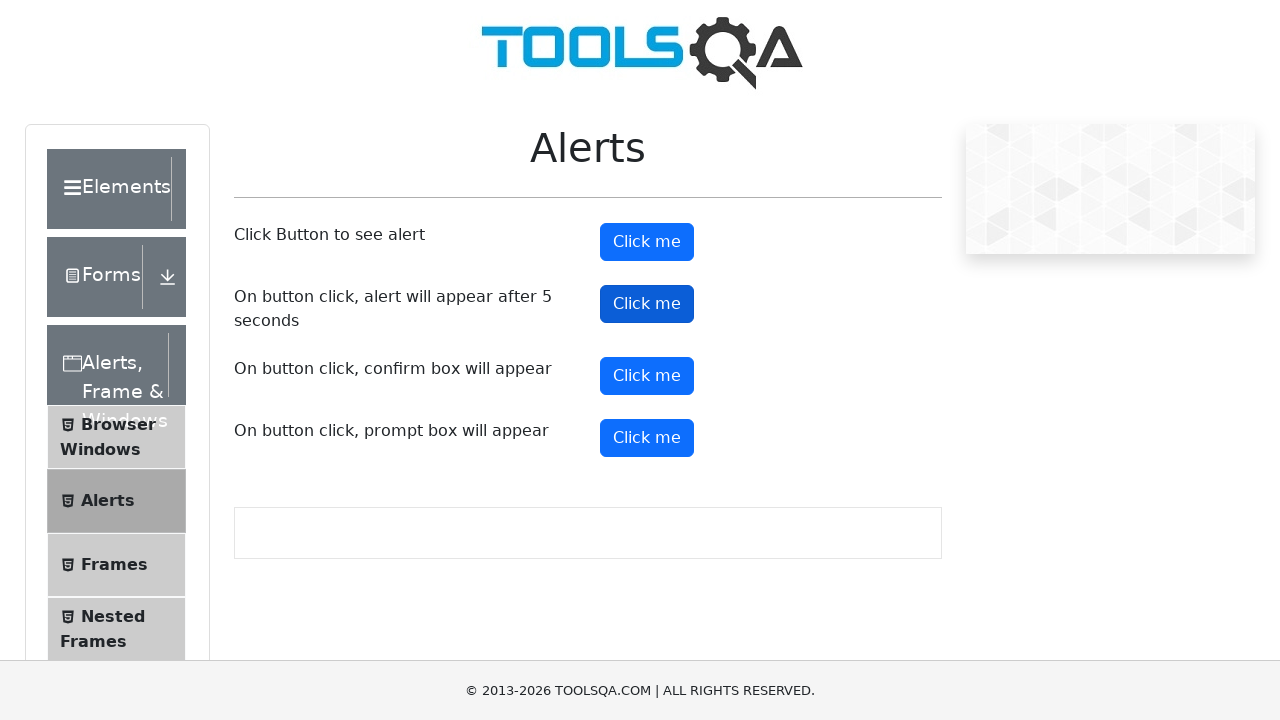